Tests hover functionality by moving mouse over user avatar images and verifying that user names appear on hover

Starting URL: https://the-internet.herokuapp.com/hovers

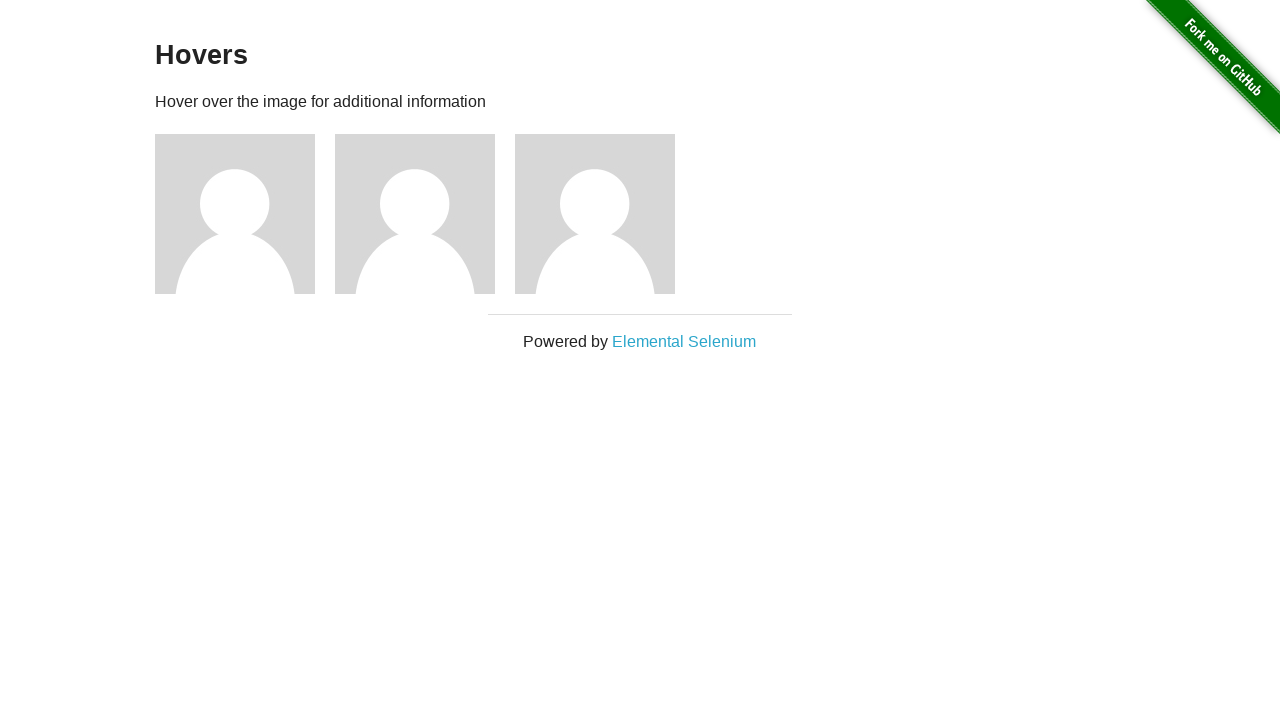

Scrolled down 400 pixels to ensure avatar elements are visible
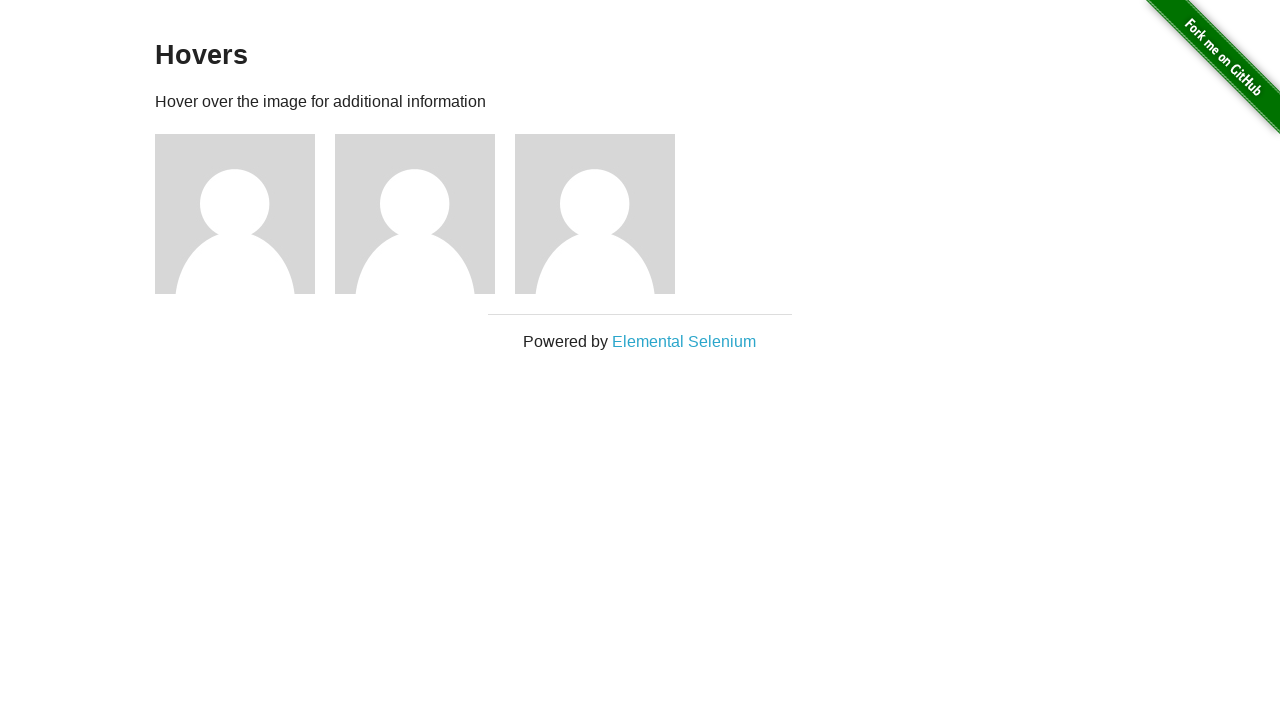

Located all user avatar images
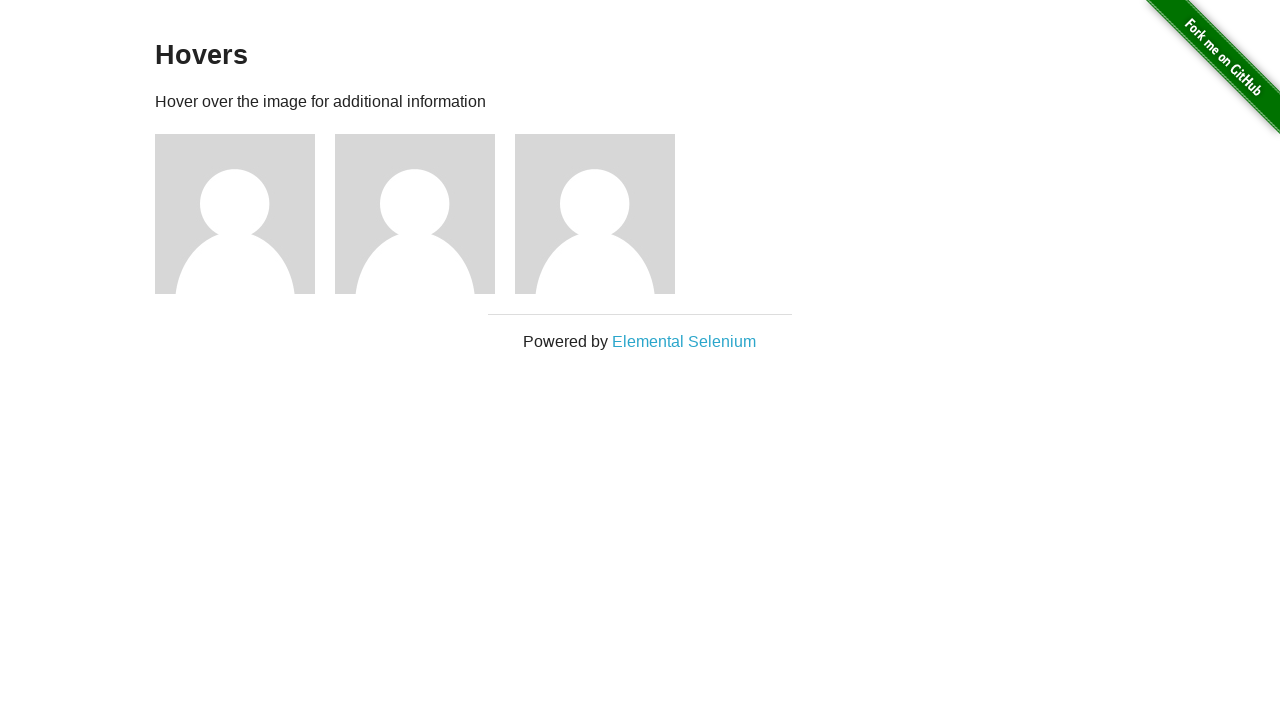

Located all name header elements
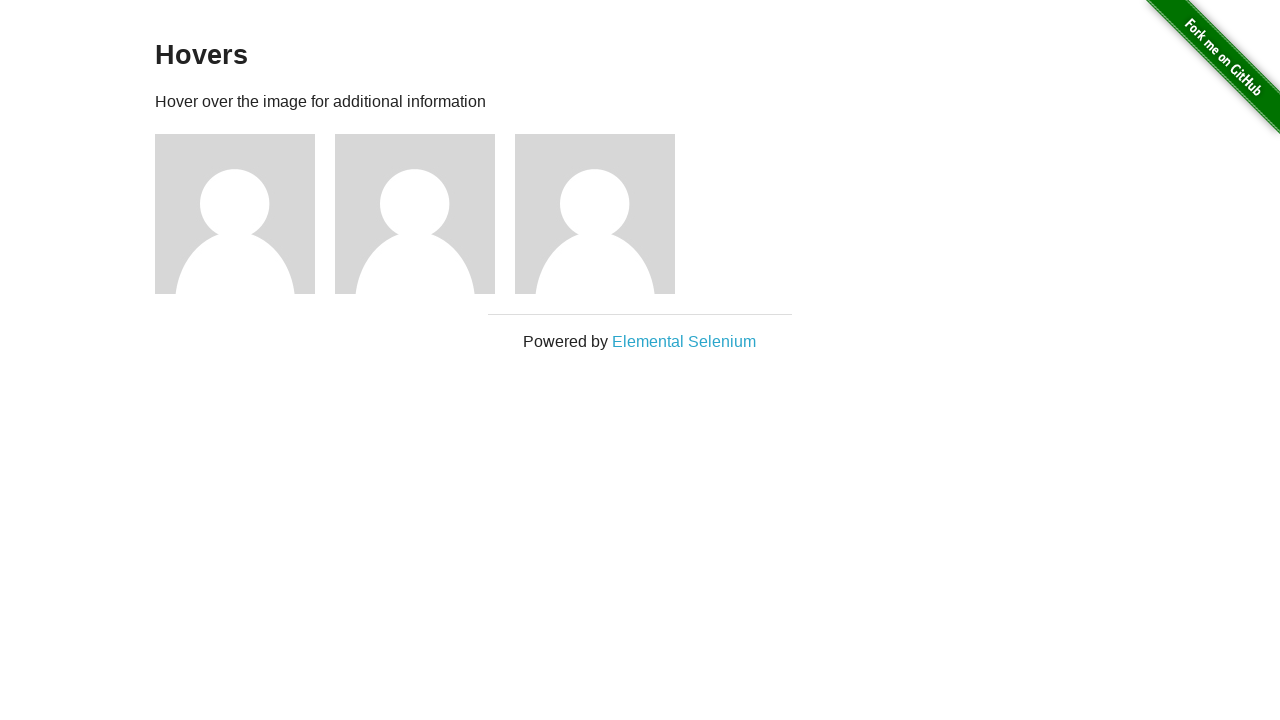

Hovered over avatar image 1 at (235, 214) on img[alt='User Avatar'] >> nth=0
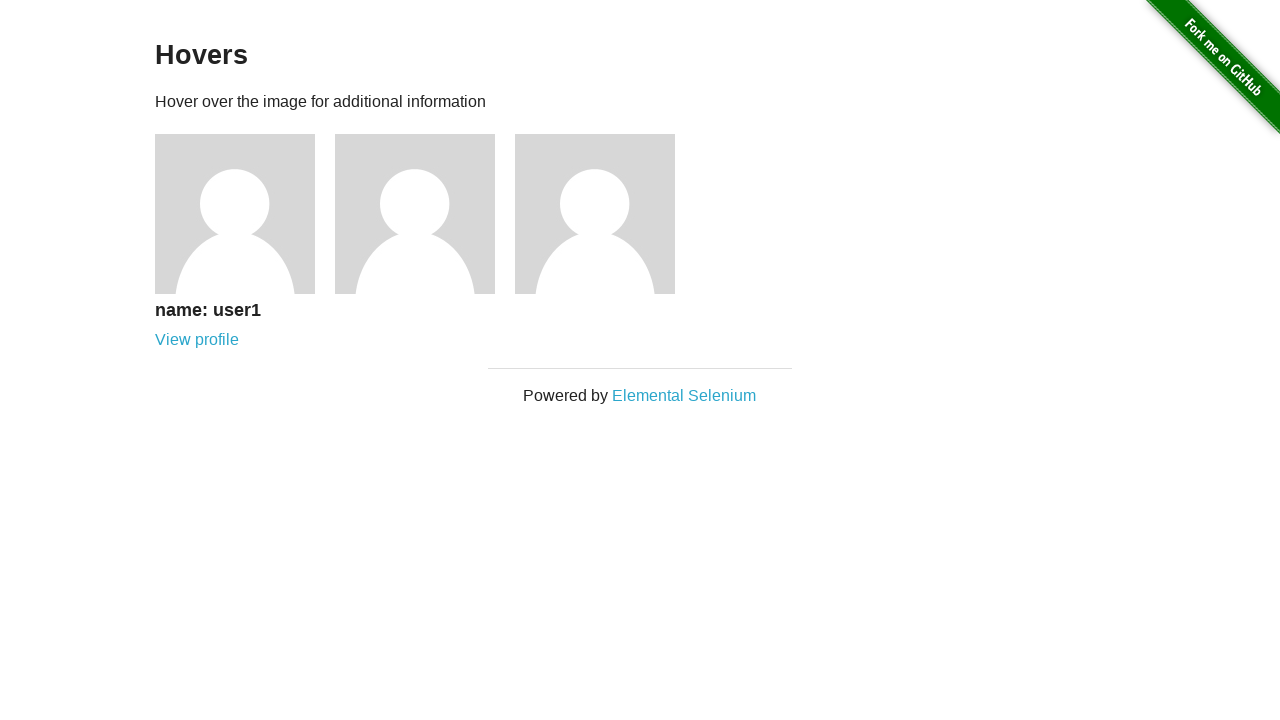

Waited 500ms for hover effect to display on avatar 1
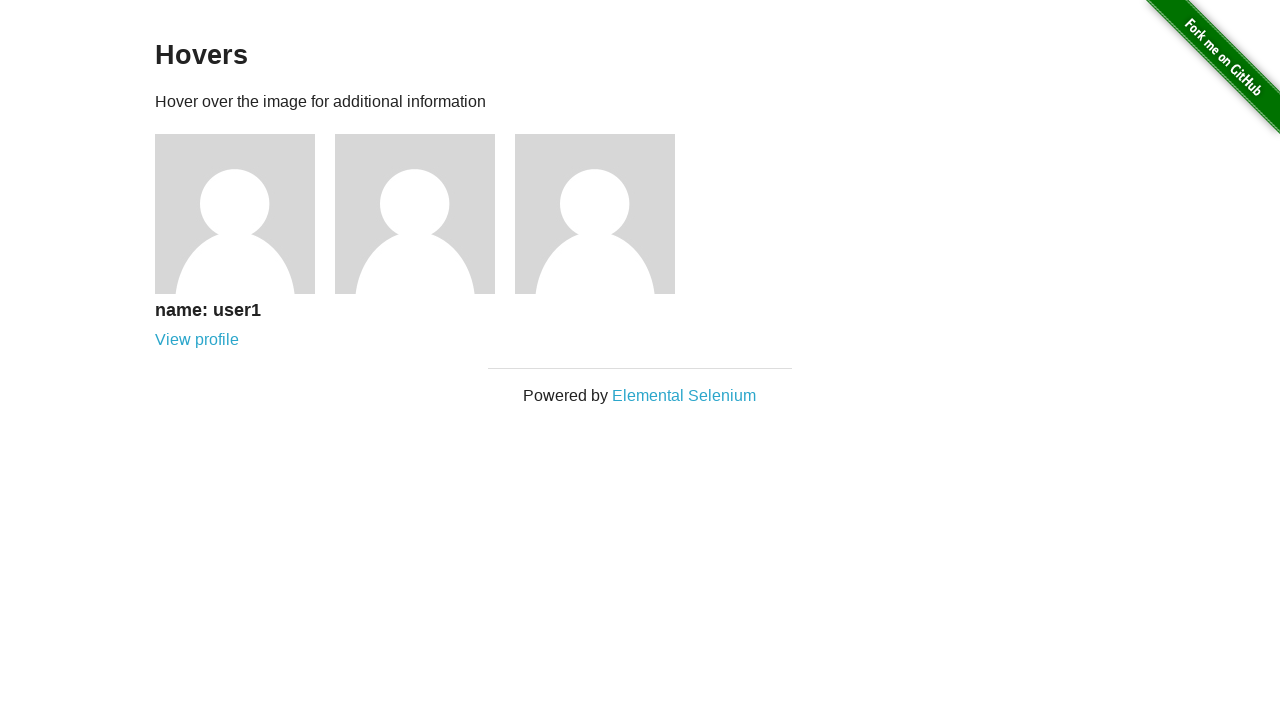

Retrieved text content from name element 1: 'name: user1'
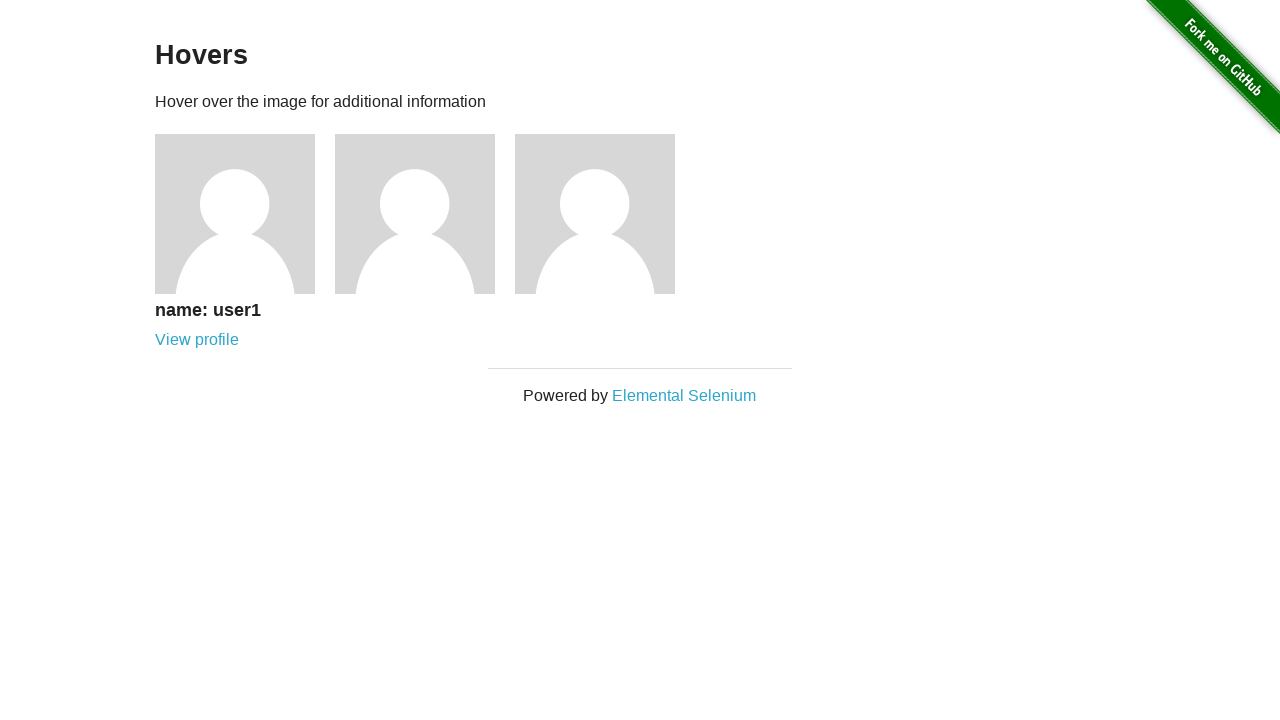

Verified that displayed name 'name: user1' matches expected value 'name: user1'
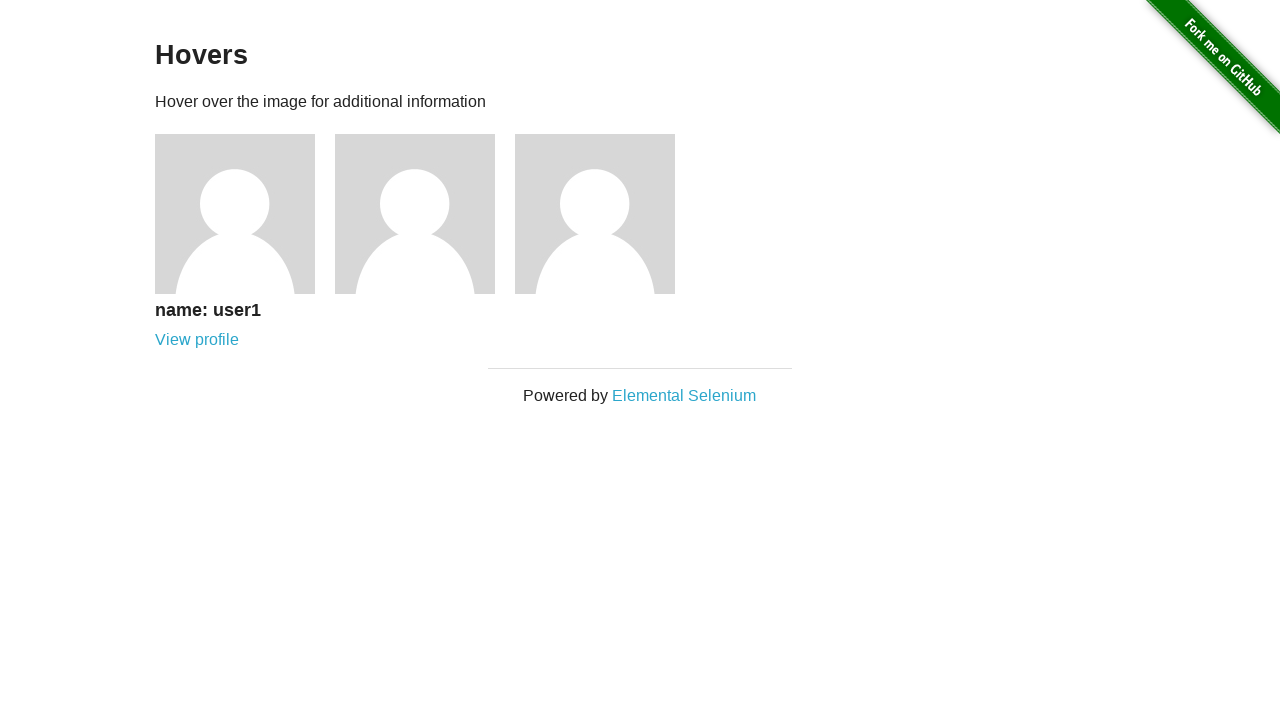

Hovered over avatar image 2 at (415, 214) on img[alt='User Avatar'] >> nth=1
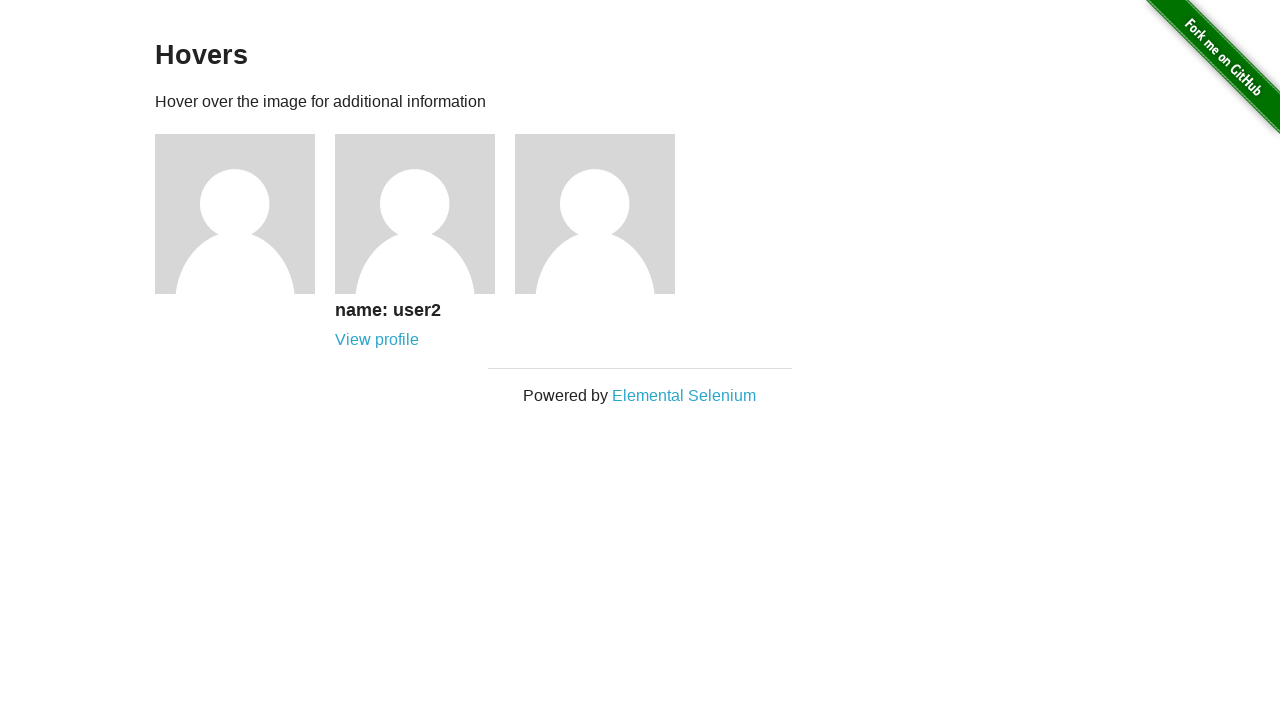

Waited 500ms for hover effect to display on avatar 2
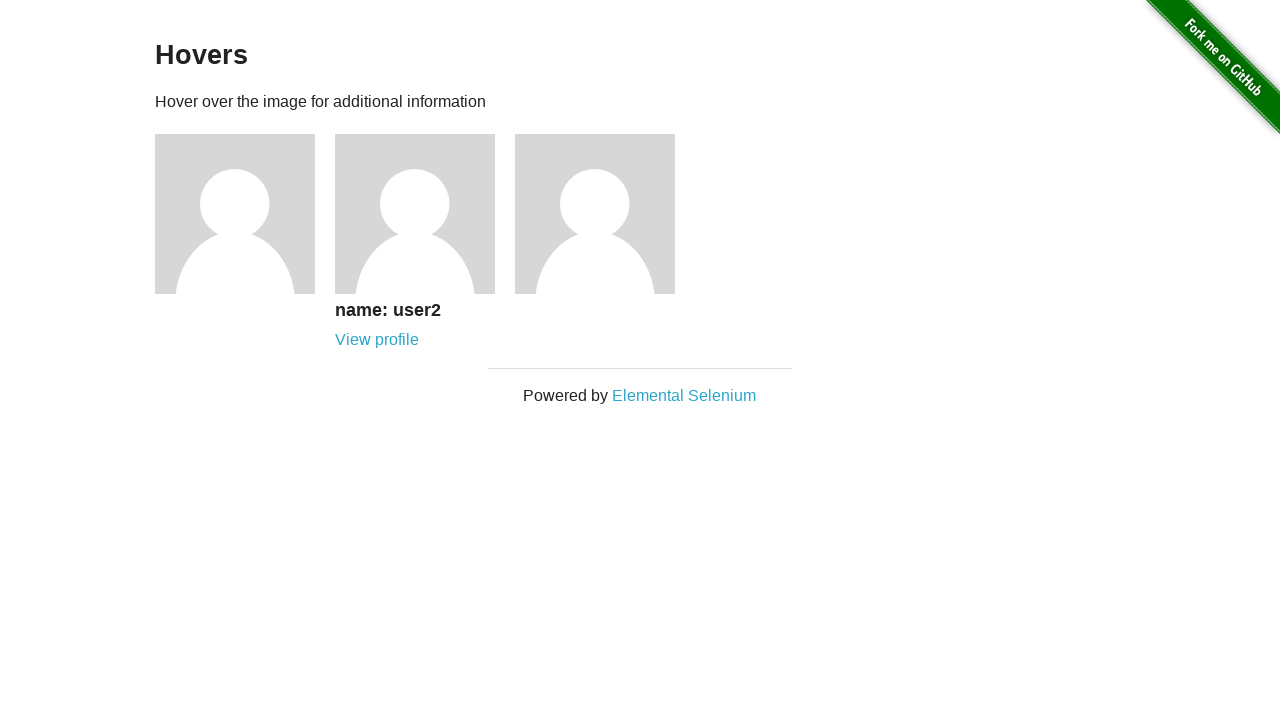

Retrieved text content from name element 2: 'name: user2'
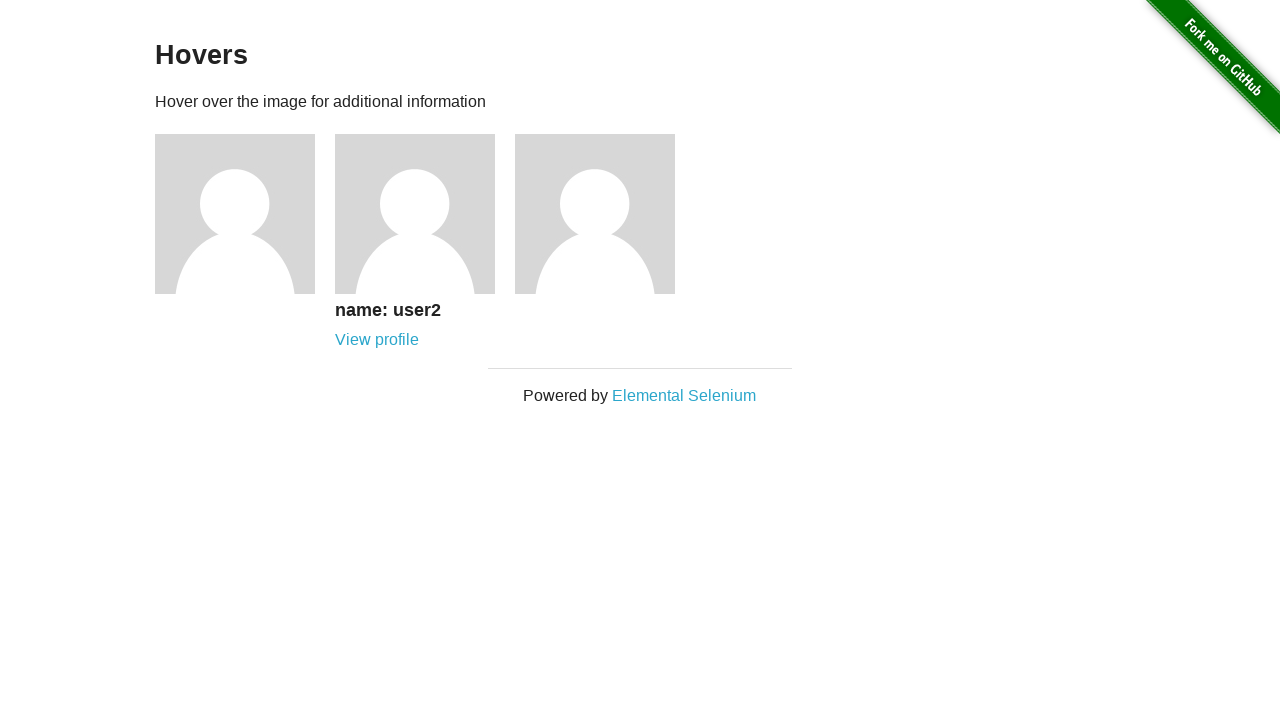

Verified that displayed name 'name: user2' matches expected value 'name: user2'
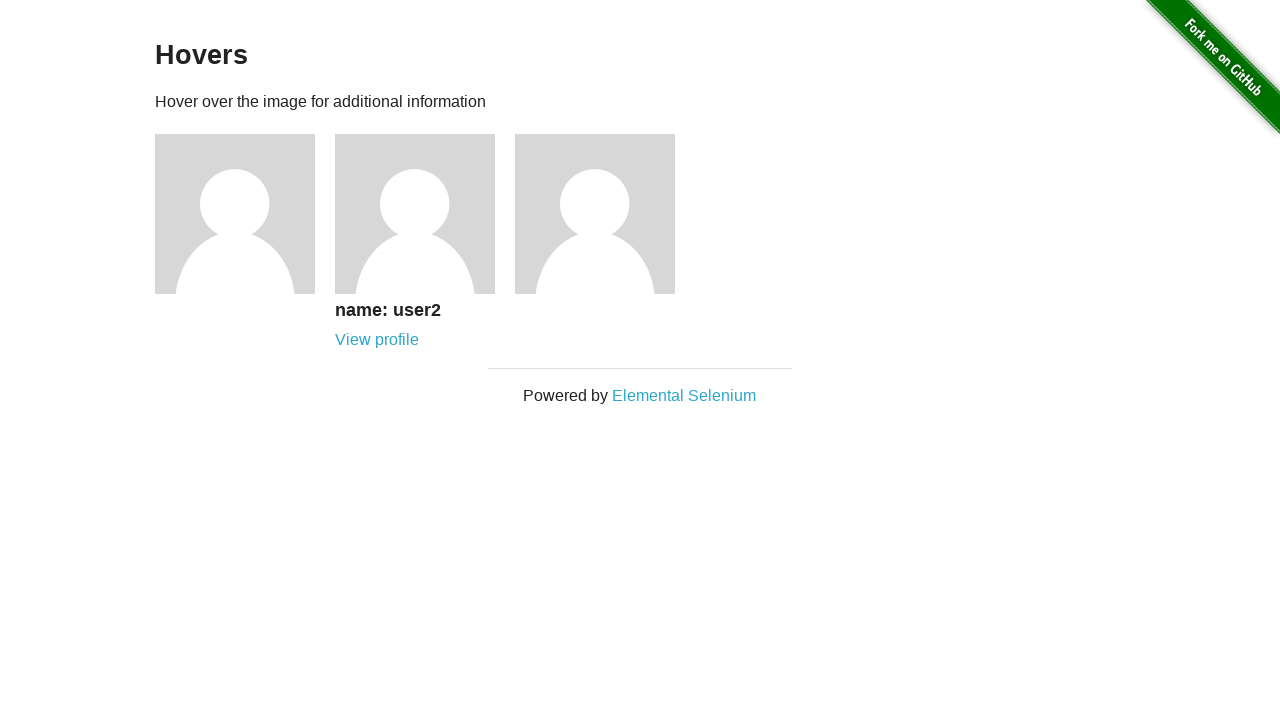

Hovered over avatar image 3 at (595, 214) on img[alt='User Avatar'] >> nth=2
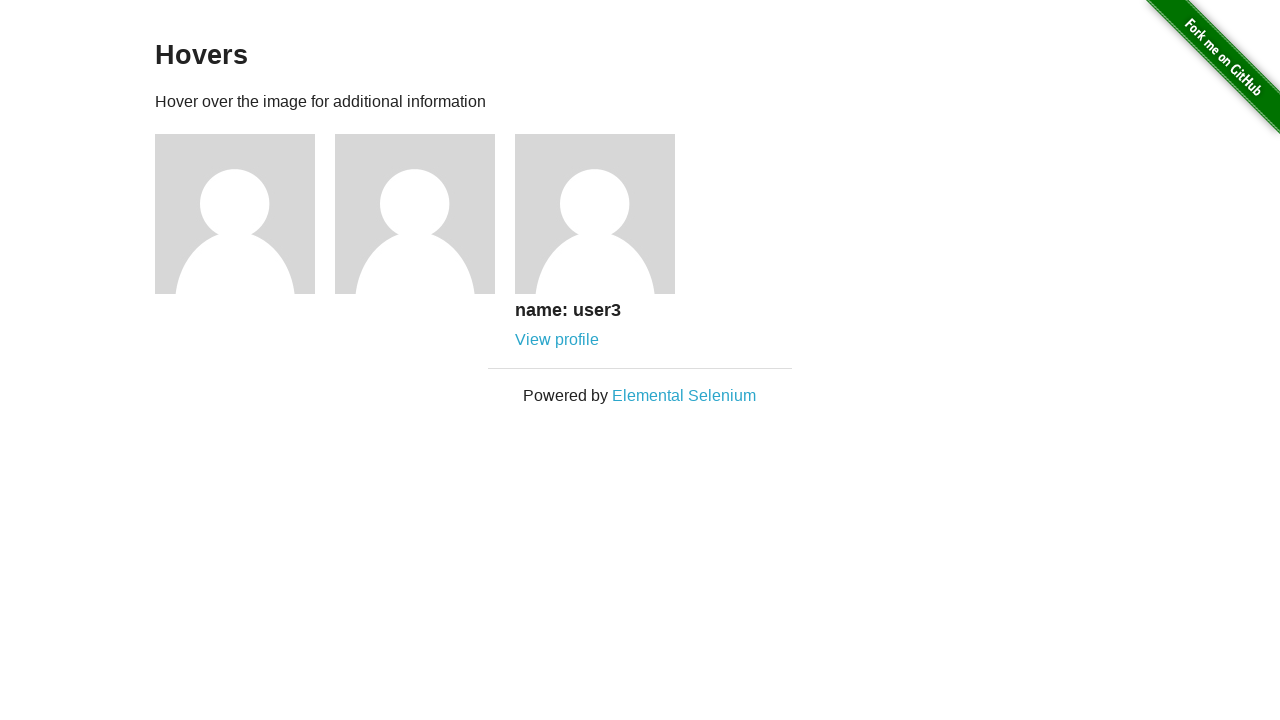

Waited 500ms for hover effect to display on avatar 3
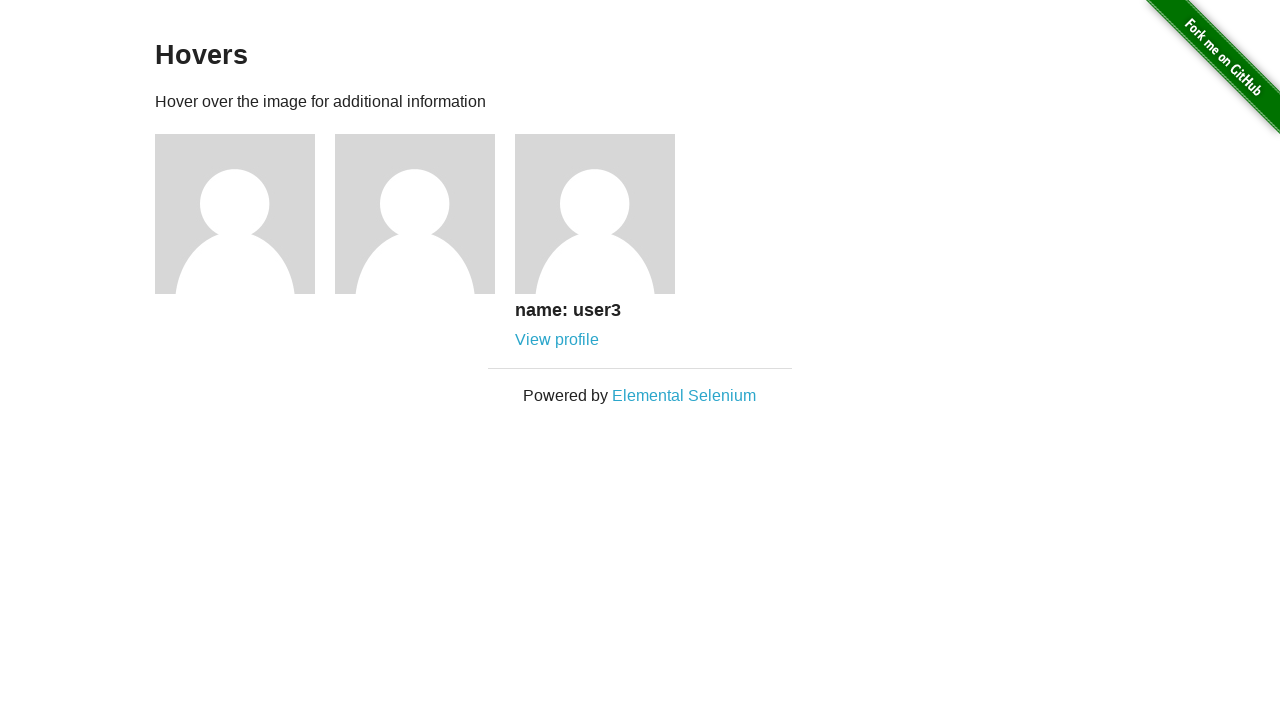

Retrieved text content from name element 3: 'name: user3'
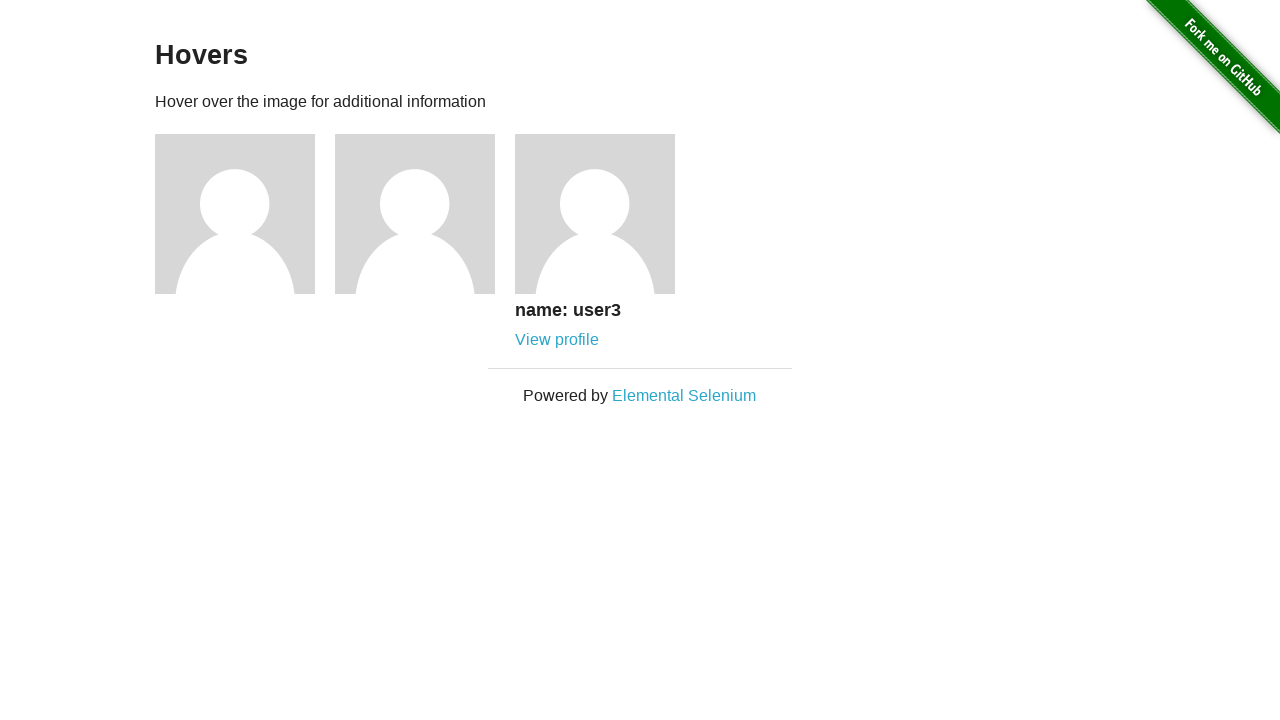

Verified that displayed name 'name: user3' matches expected value 'name: user3'
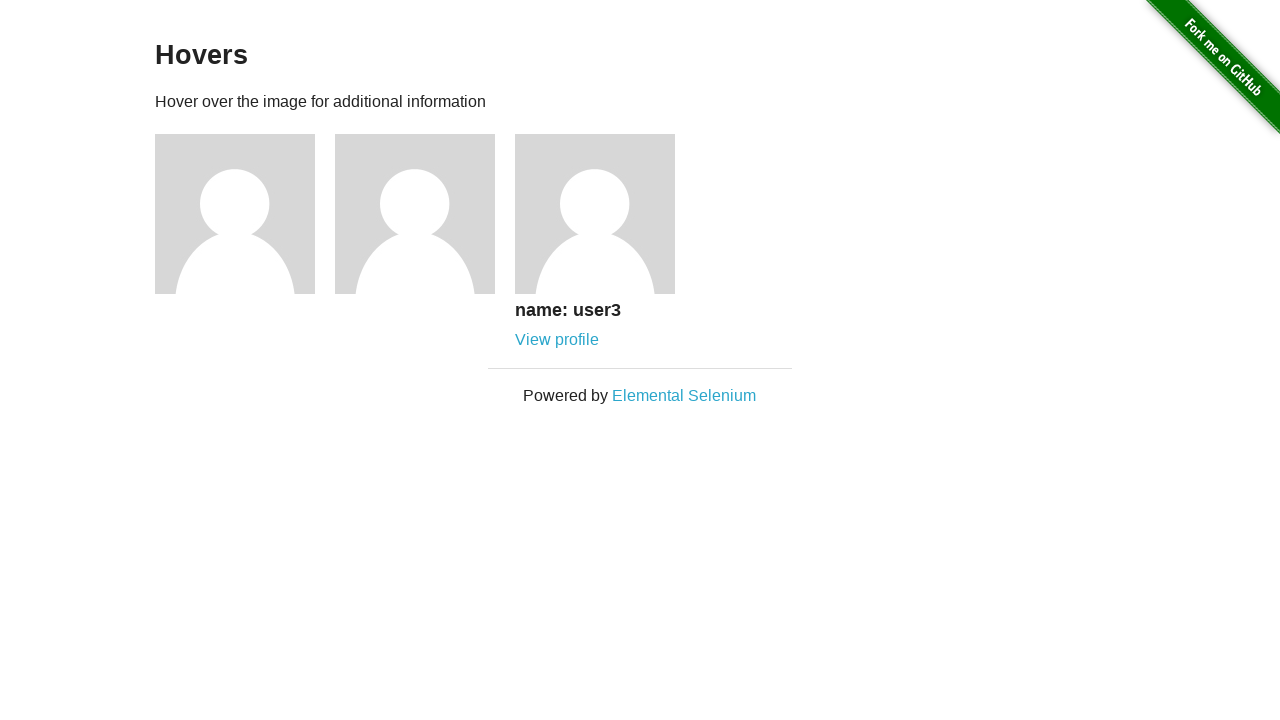

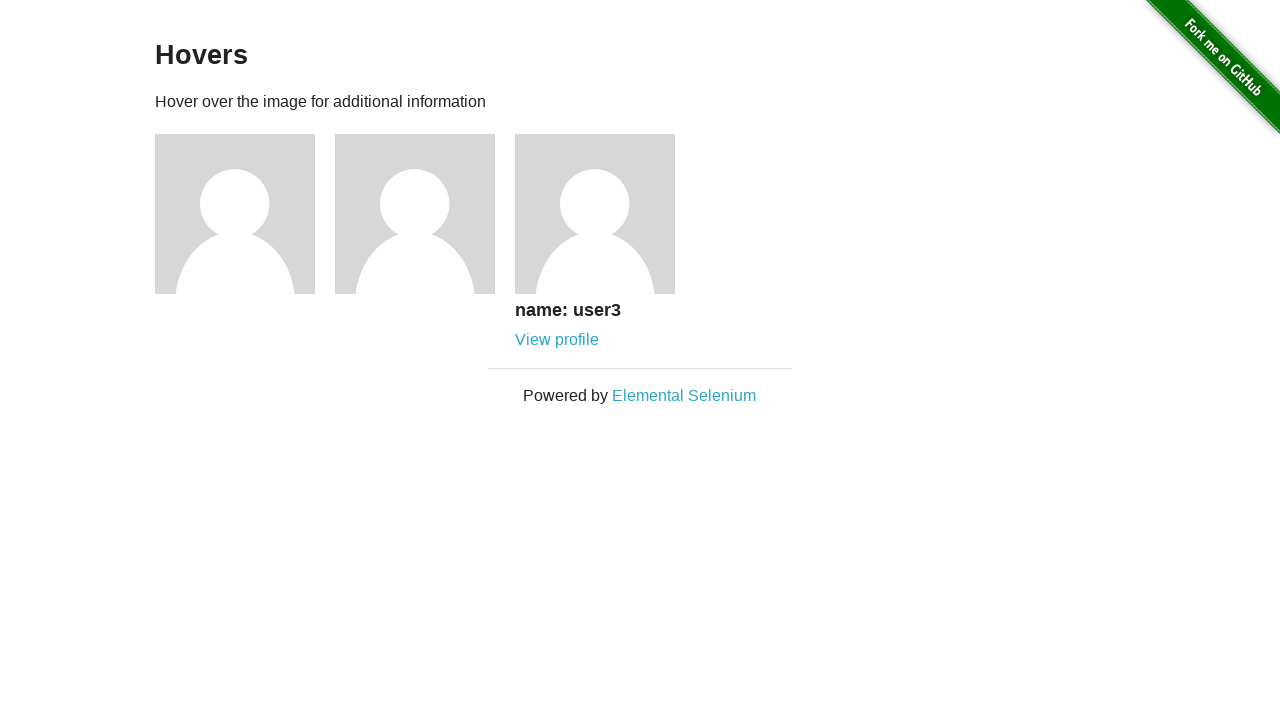